Fills the current address field in a text box form

Starting URL: https://demoqa.com/text-box

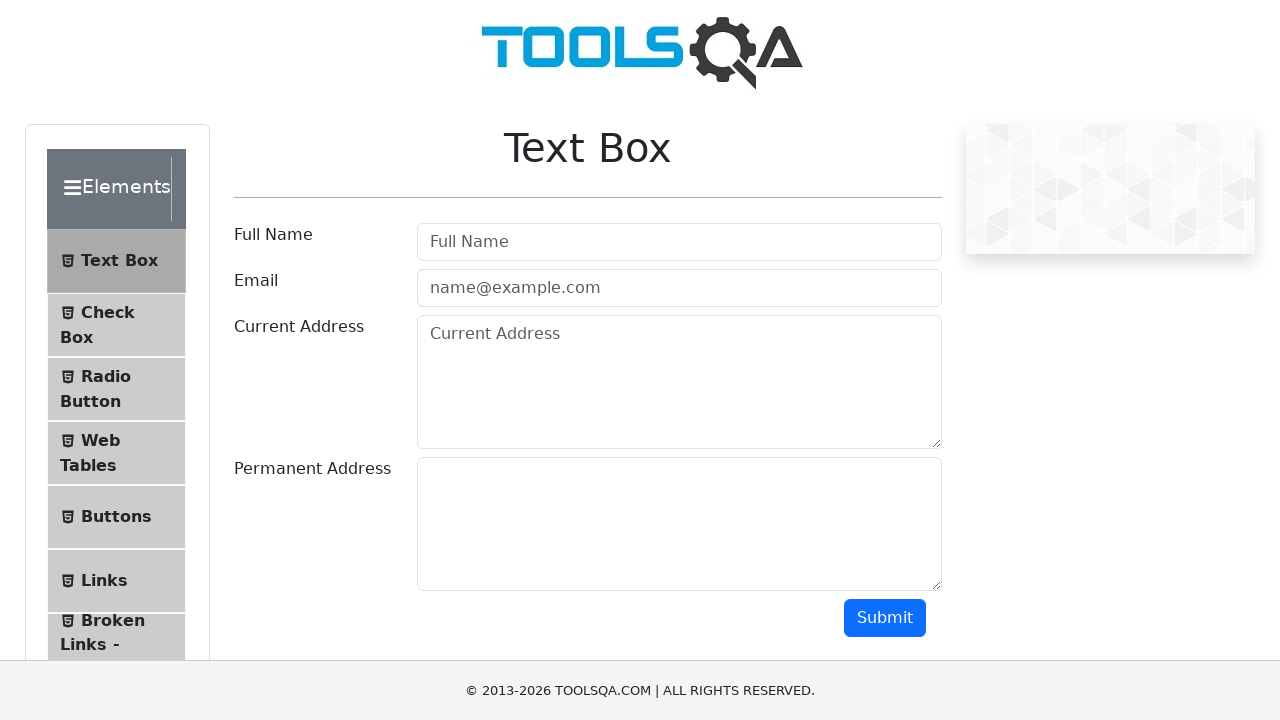

Clicked on the current address field at (679, 382) on #currentAddress
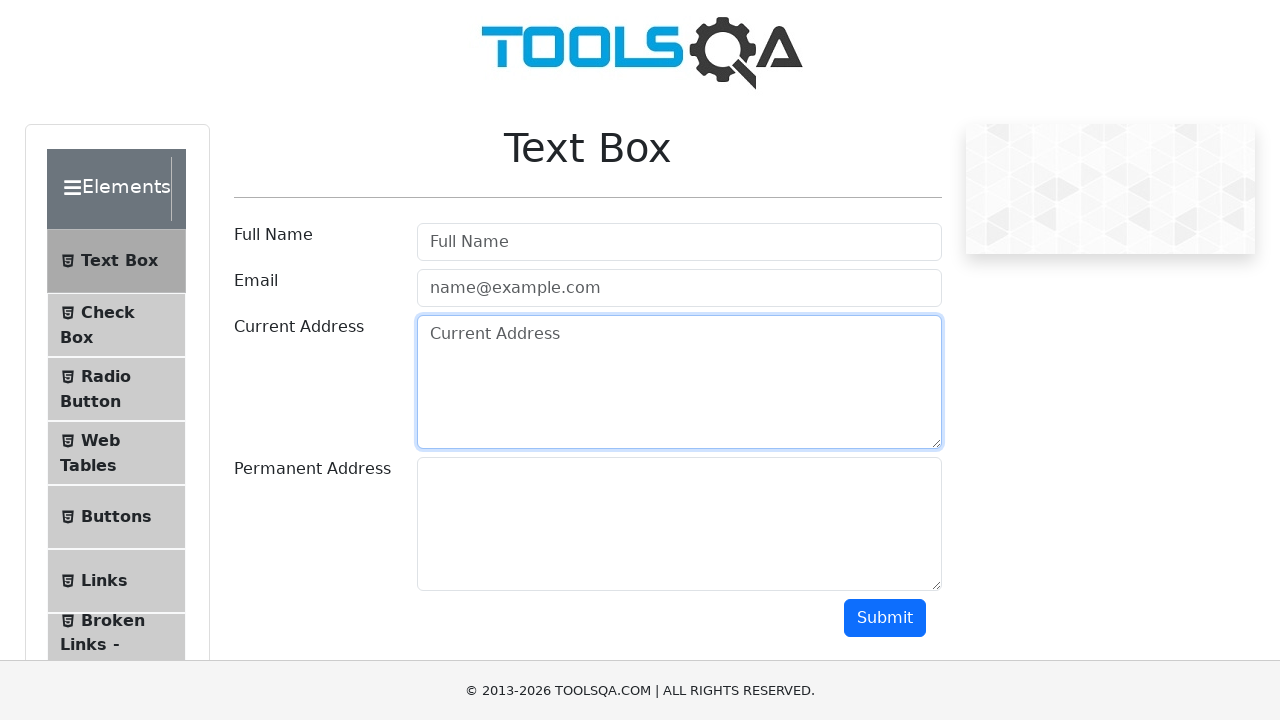

Filled current address field with 'Ankara Kocatepe' on #currentAddress
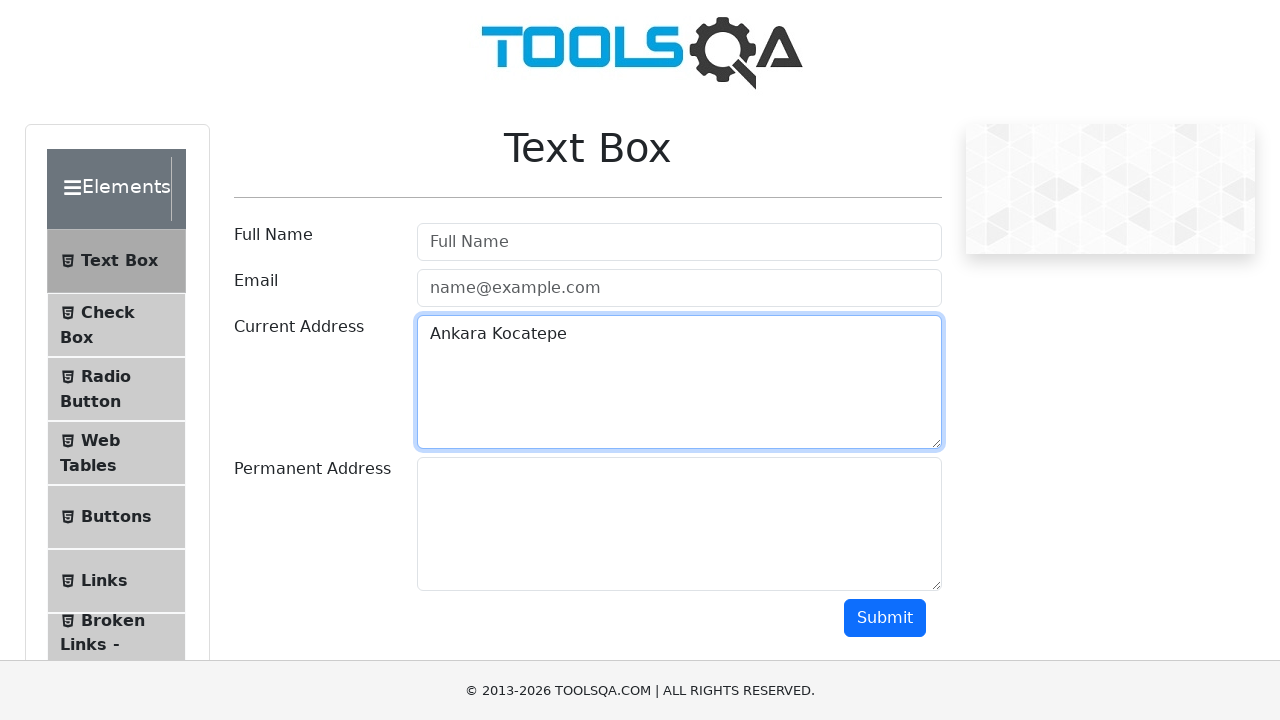

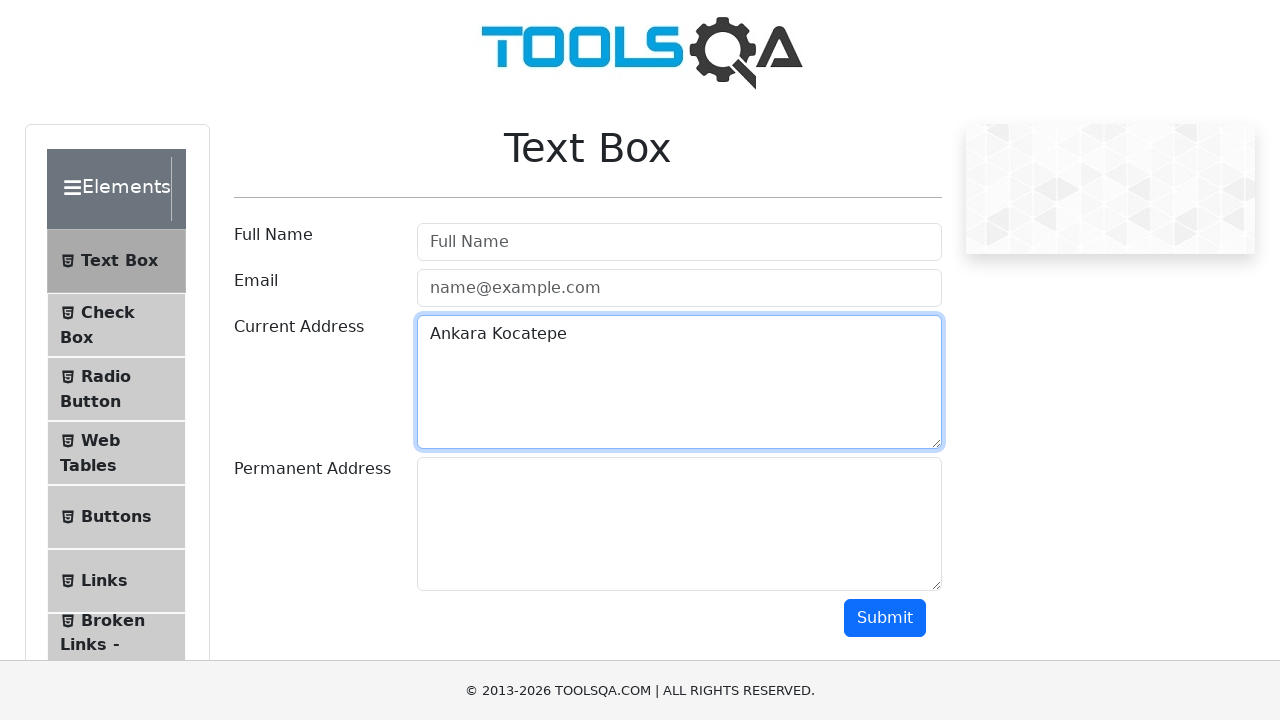